Navigates to the Demoblaze e-commerce demo site and verifies that product listings (phones) with their names and prices are displayed on the homepage.

Starting URL: https://www.demoblaze.com/

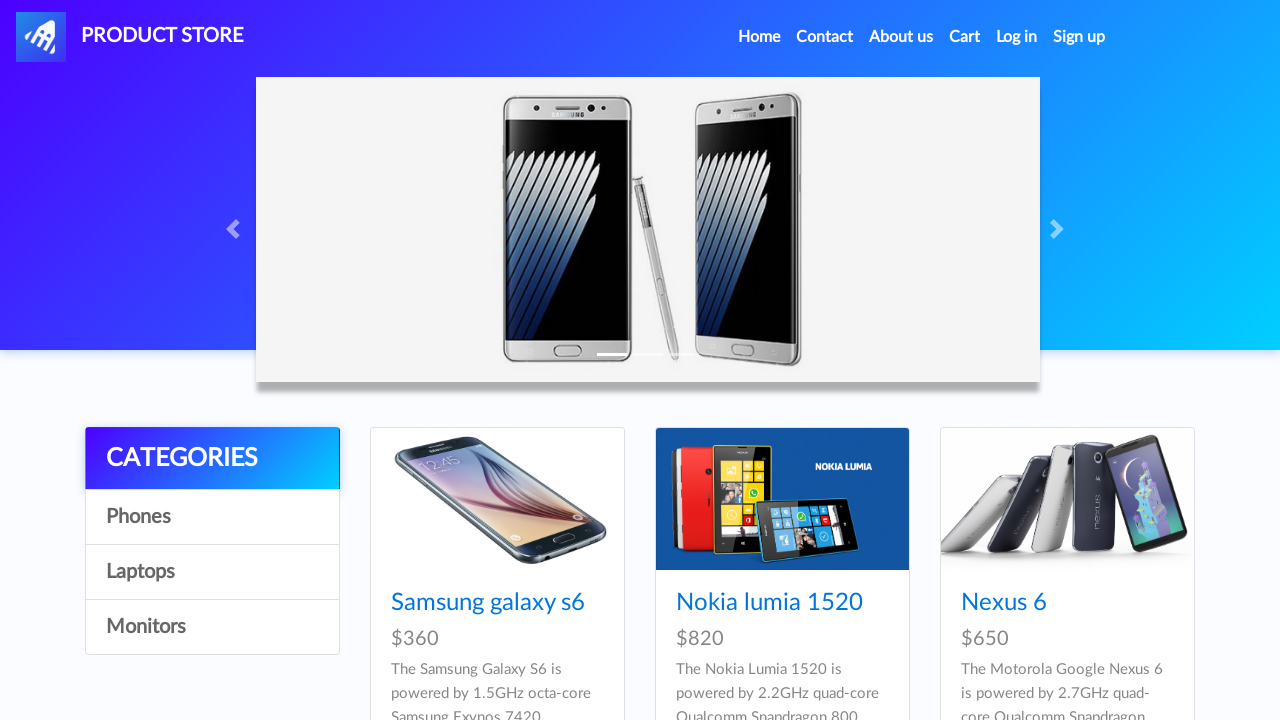

Product container loaded on Demoblaze homepage
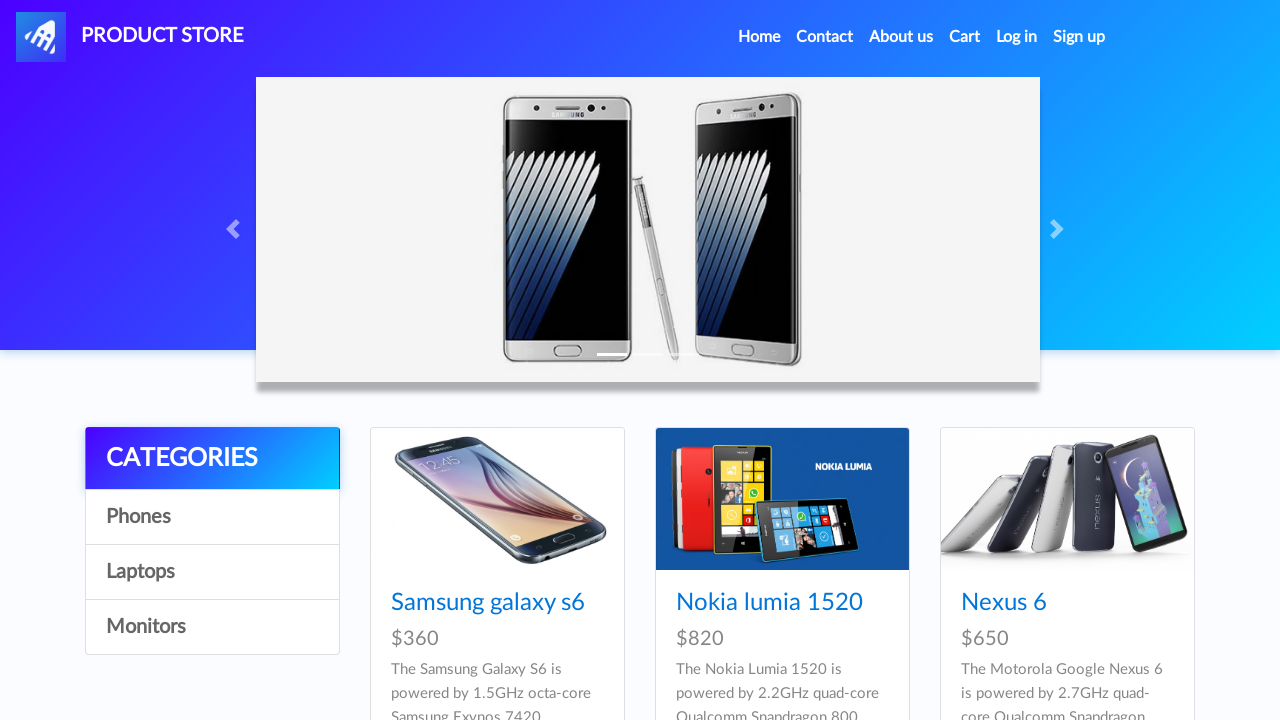

Phone product names are visible in the listing
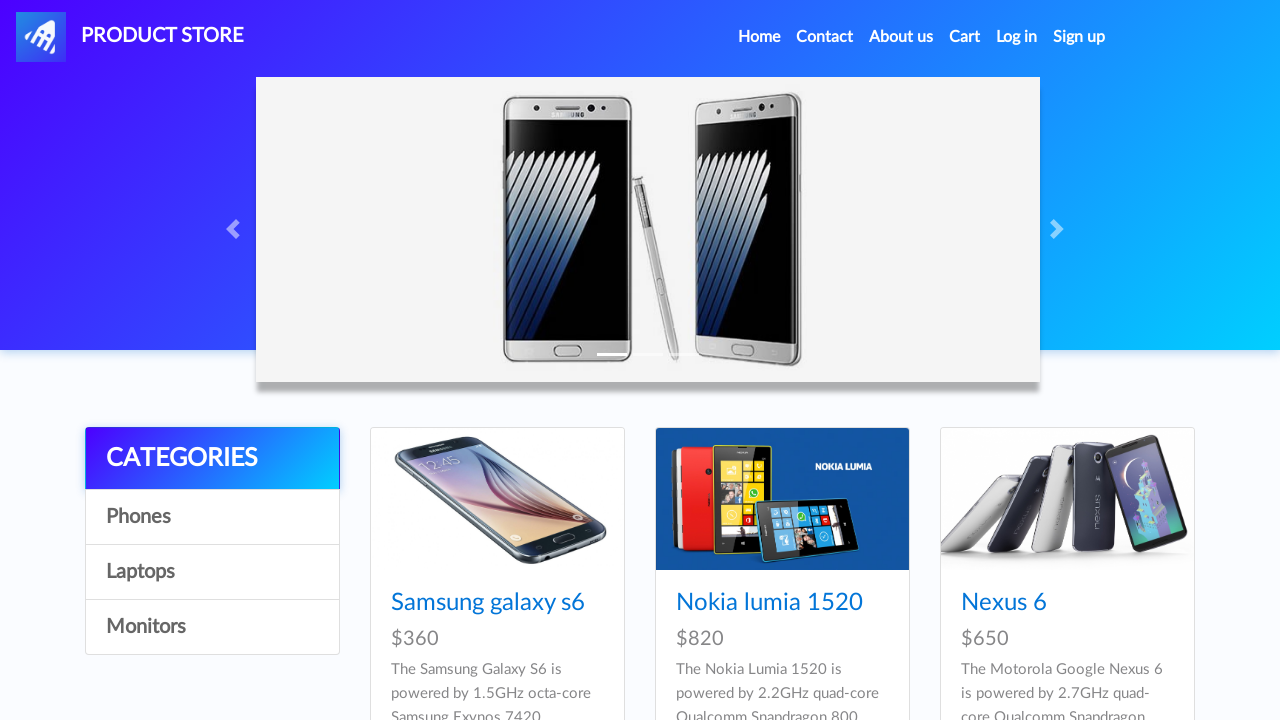

Phone product prices are displayed in the listing
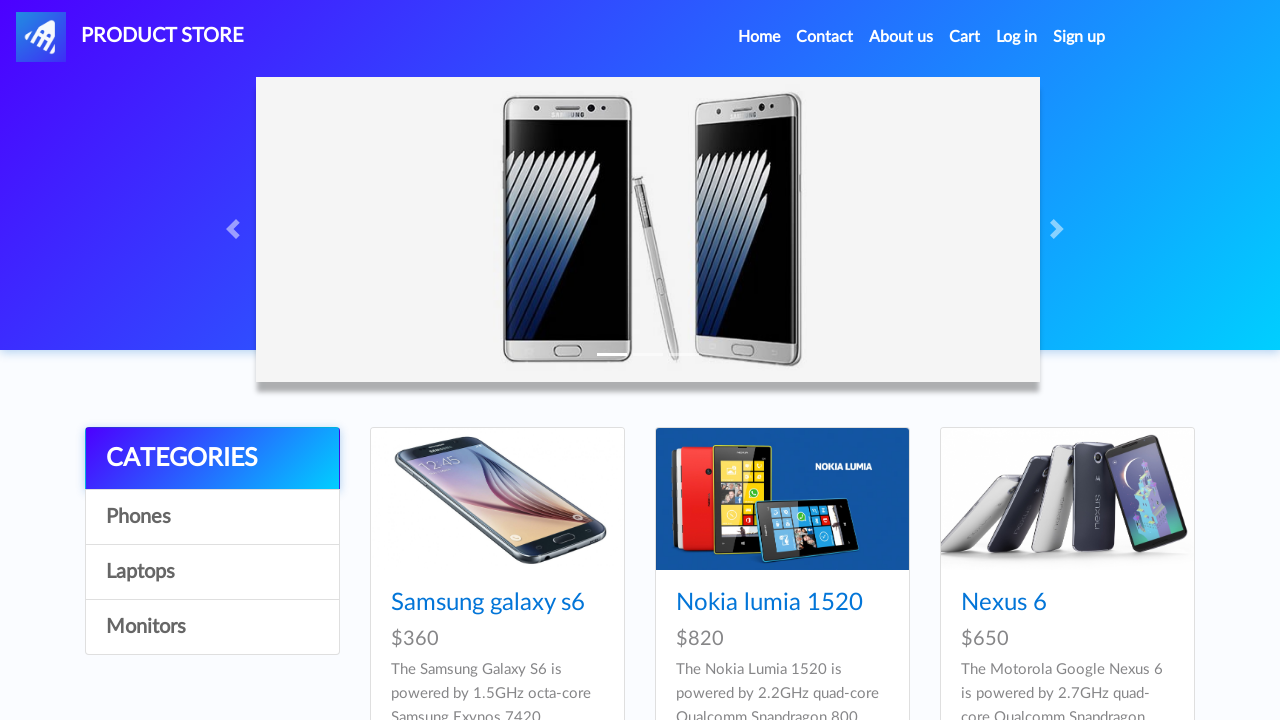

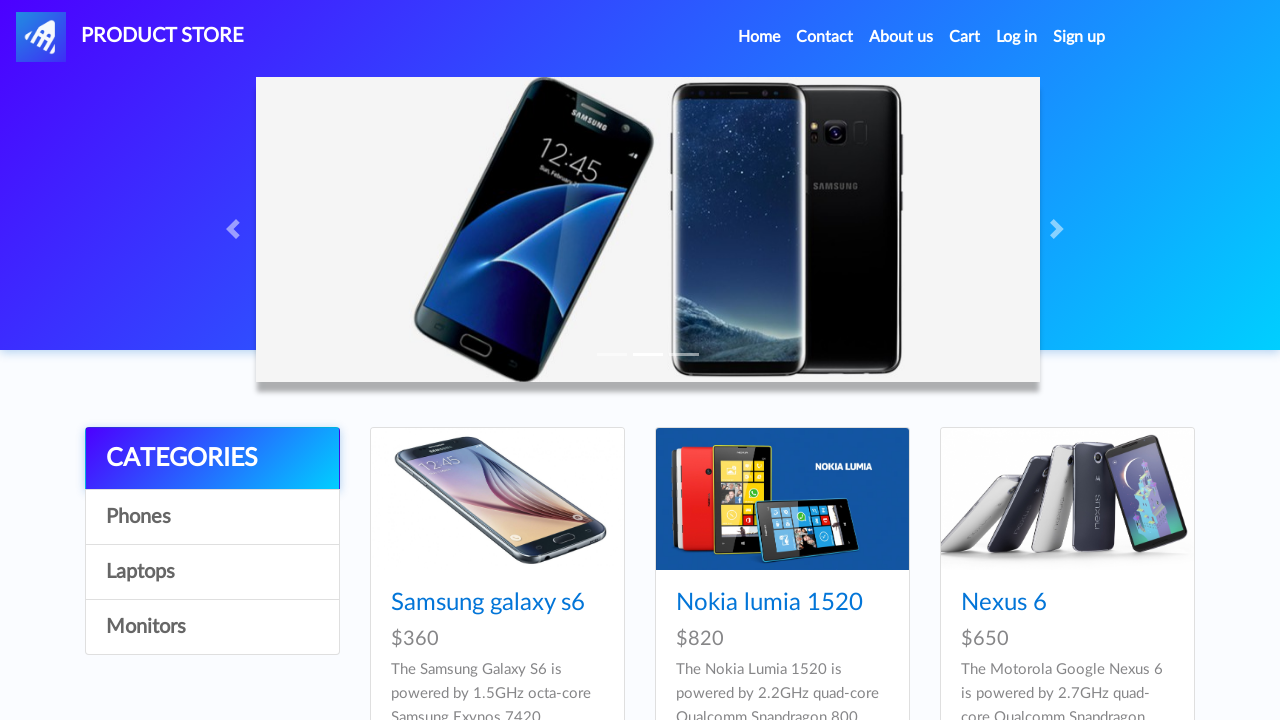